Tests keyboard events by selecting all content in one text area using Ctrl+A and Ctrl+C, then pasting it into another text area using Ctrl+A and Ctrl+V

Starting URL: https://extendsclass.com/xpath-tester.html

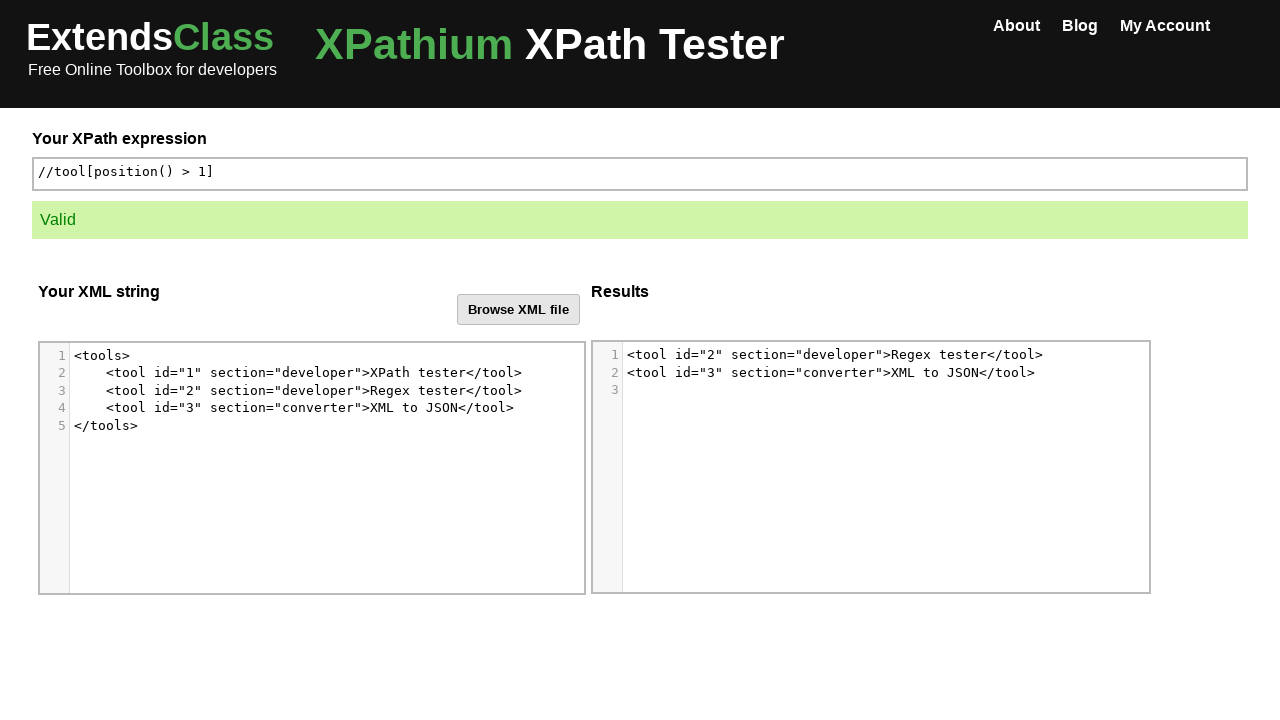

Waited for page to load with networkidle state
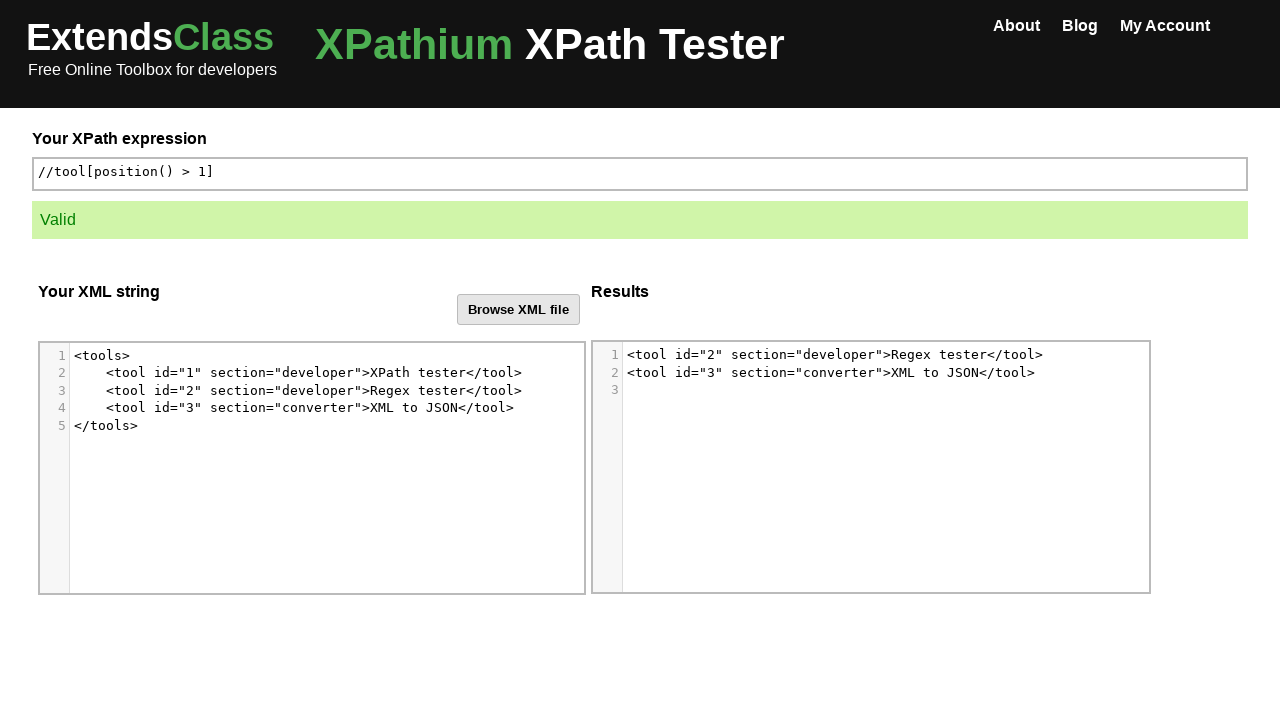

Located first text area element
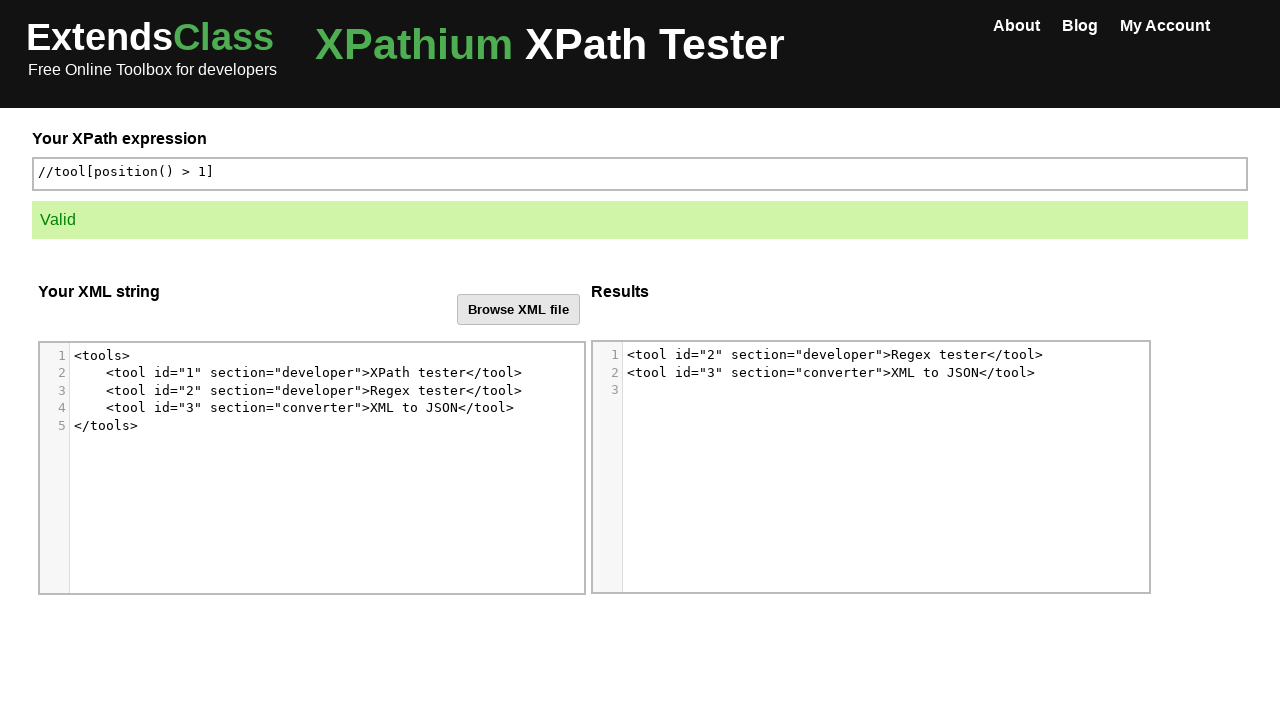

Located second text area element
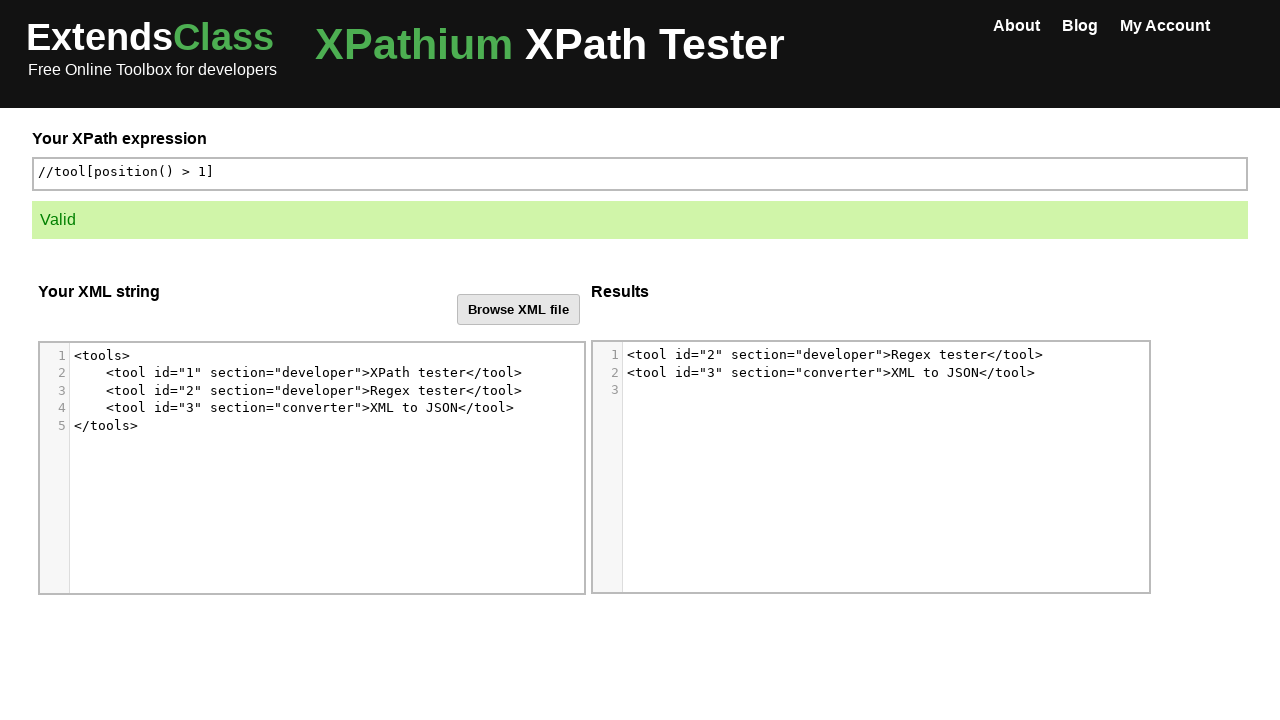

Clicked on first text area to focus it at (327, 483) on xpath=//*[@id='dropZone']/div[2]/div/div[6]
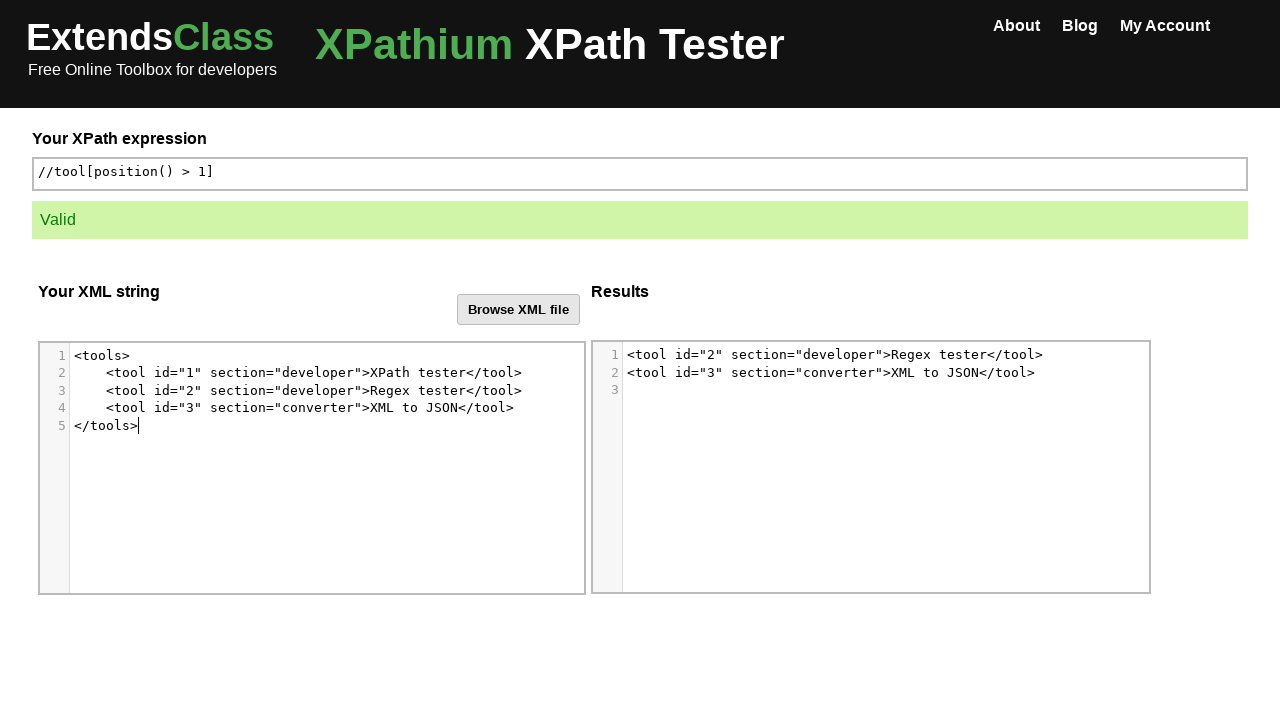

Pressed Ctrl+A to select all content in first text area
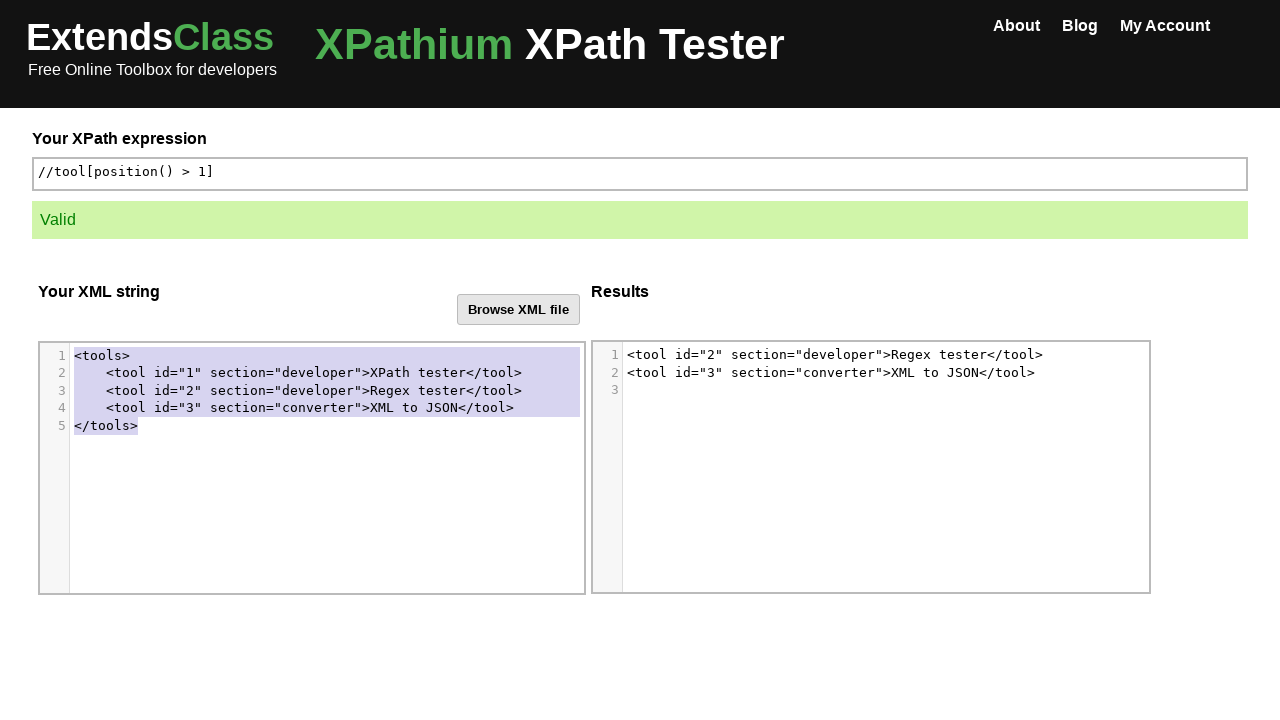

Pressed Ctrl+C to copy selected content from first text area
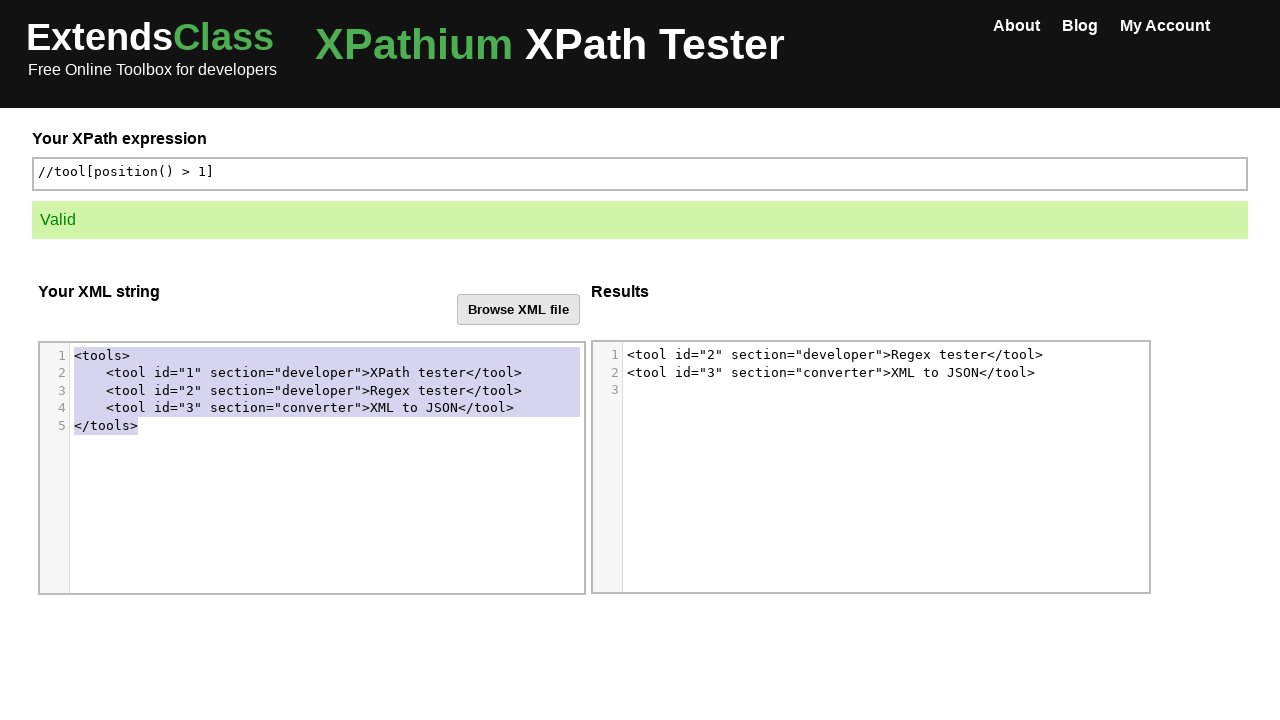

Clicked on second text area to focus it at (886, 482) on xpath=/html/body/div[2]/div[3]/div[6]/div[2]/div/div[6]
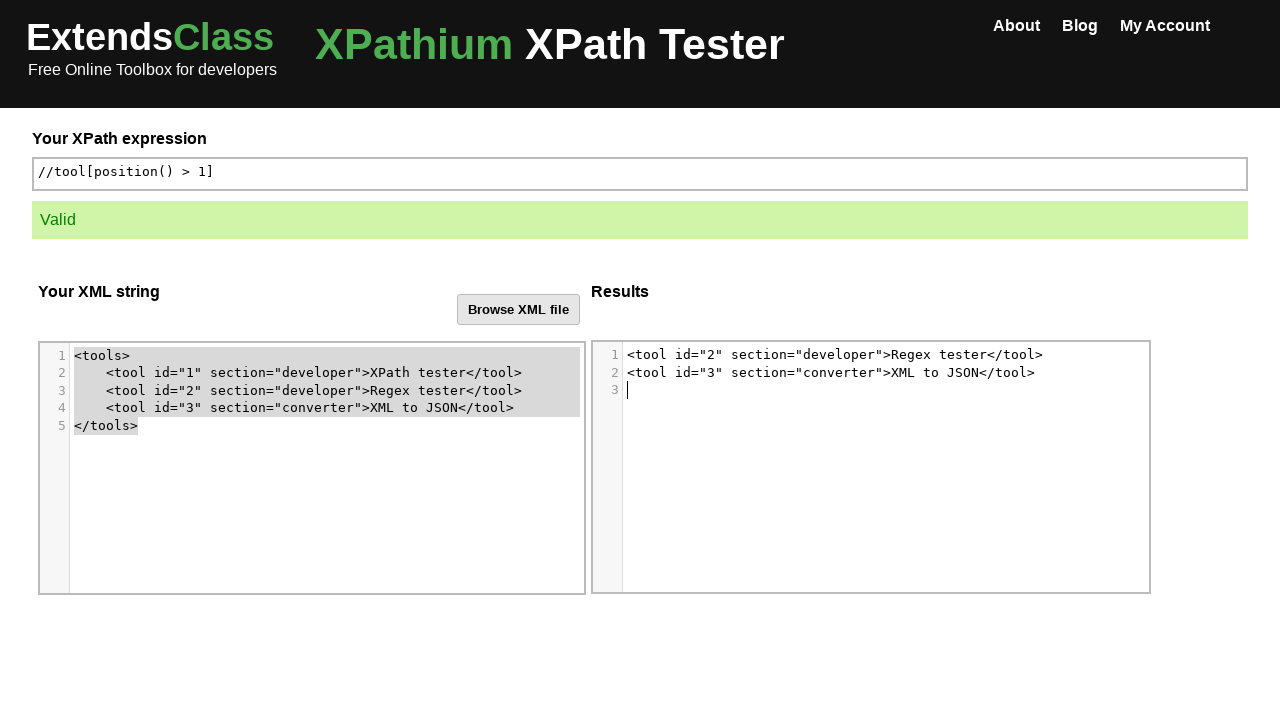

Pressed Ctrl+A to select all content in second text area
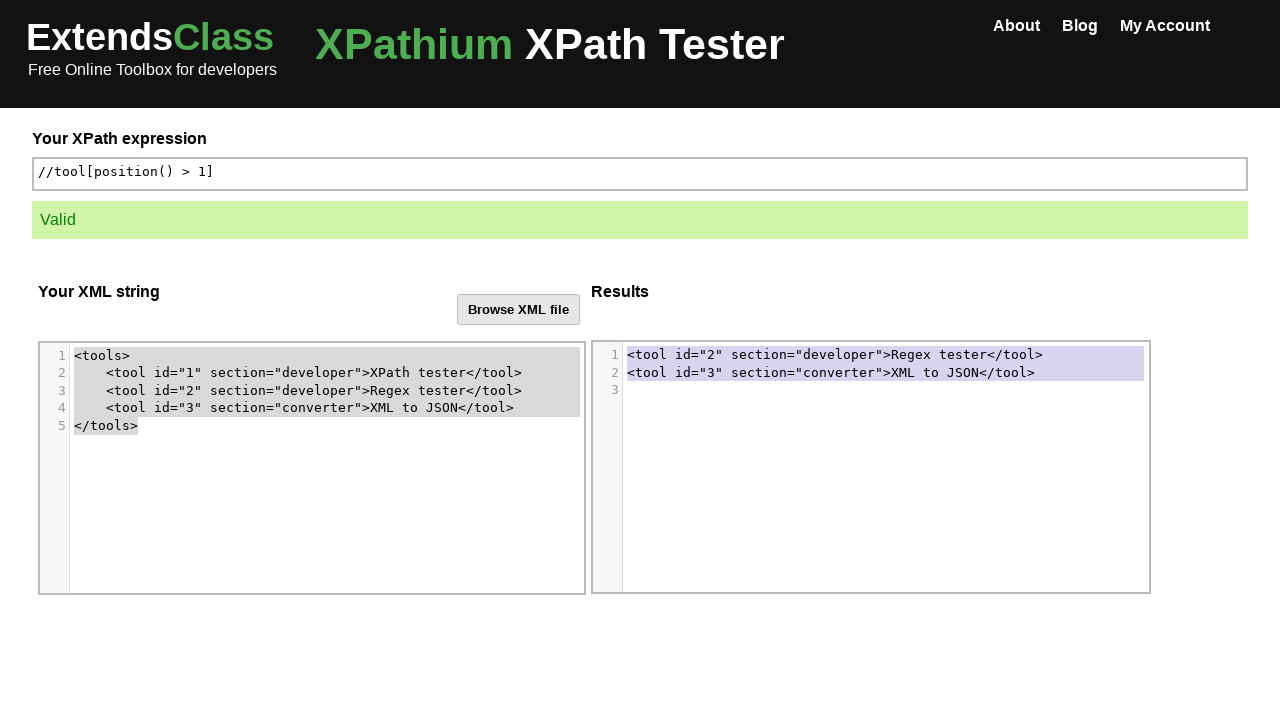

Pressed Ctrl+V to paste content into second text area
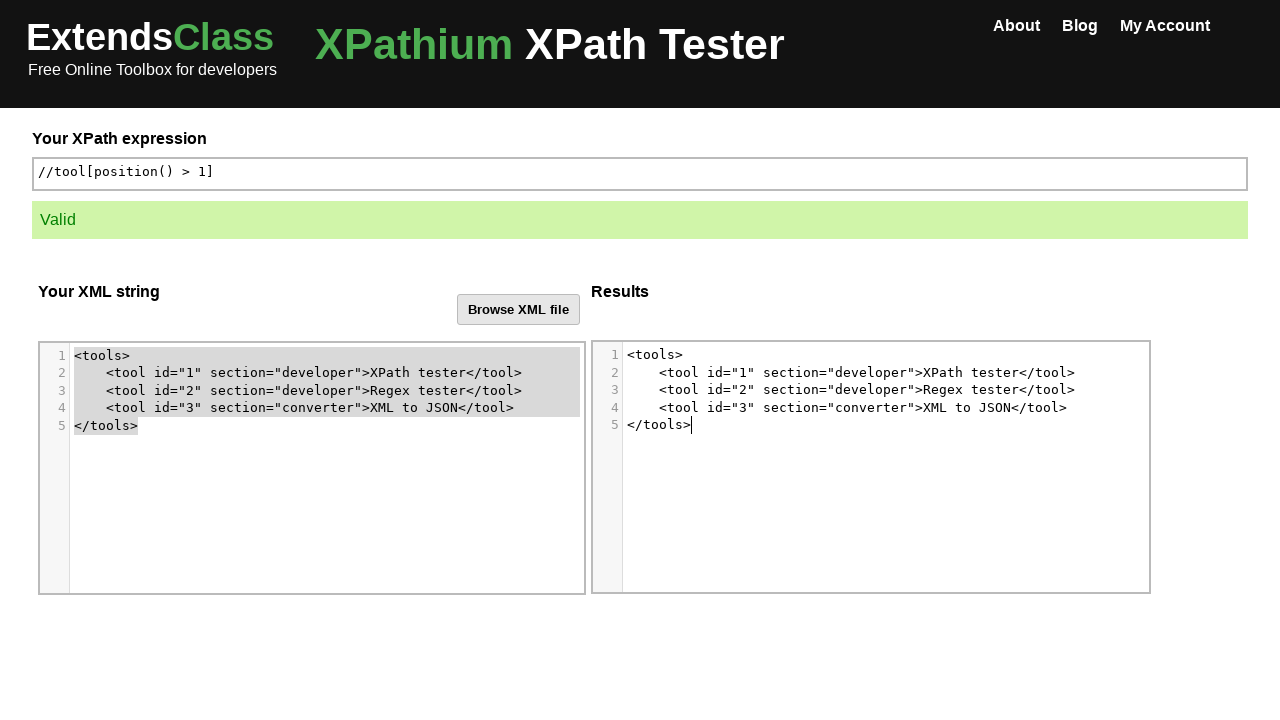

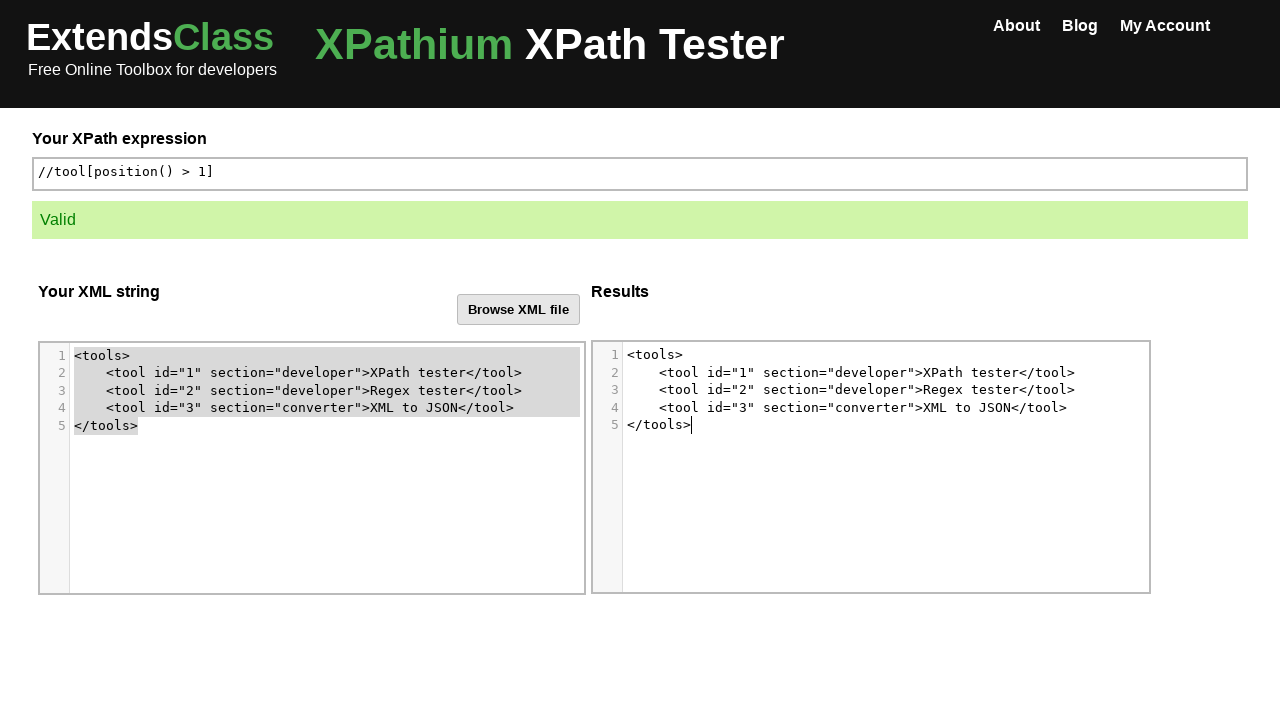